Tests opening a new tab, switching between parent and child windows, and closing the child tab

Starting URL: https://testautomationpractice.blogspot.com/

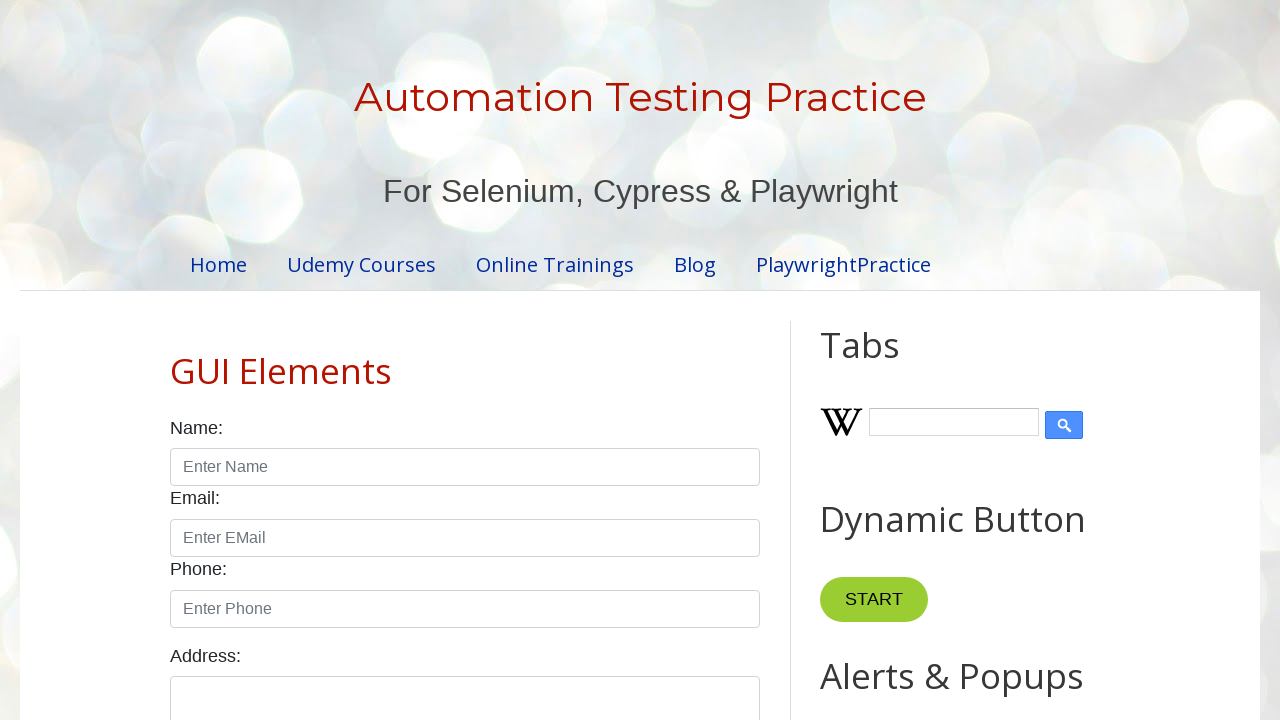

Clicked 'New Tab' button to open a new tab at (880, 361) on xpath=//button[normalize-space()='New Tab']
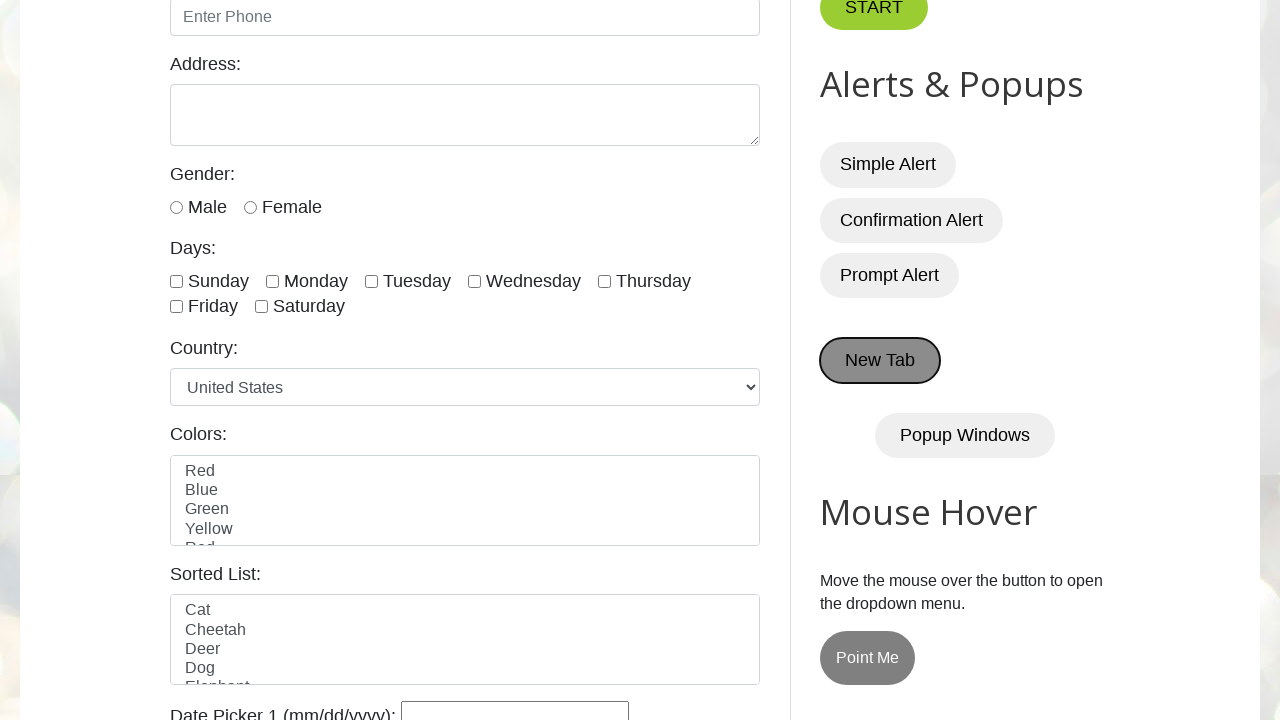

Retrieved all open pages/tabs from context
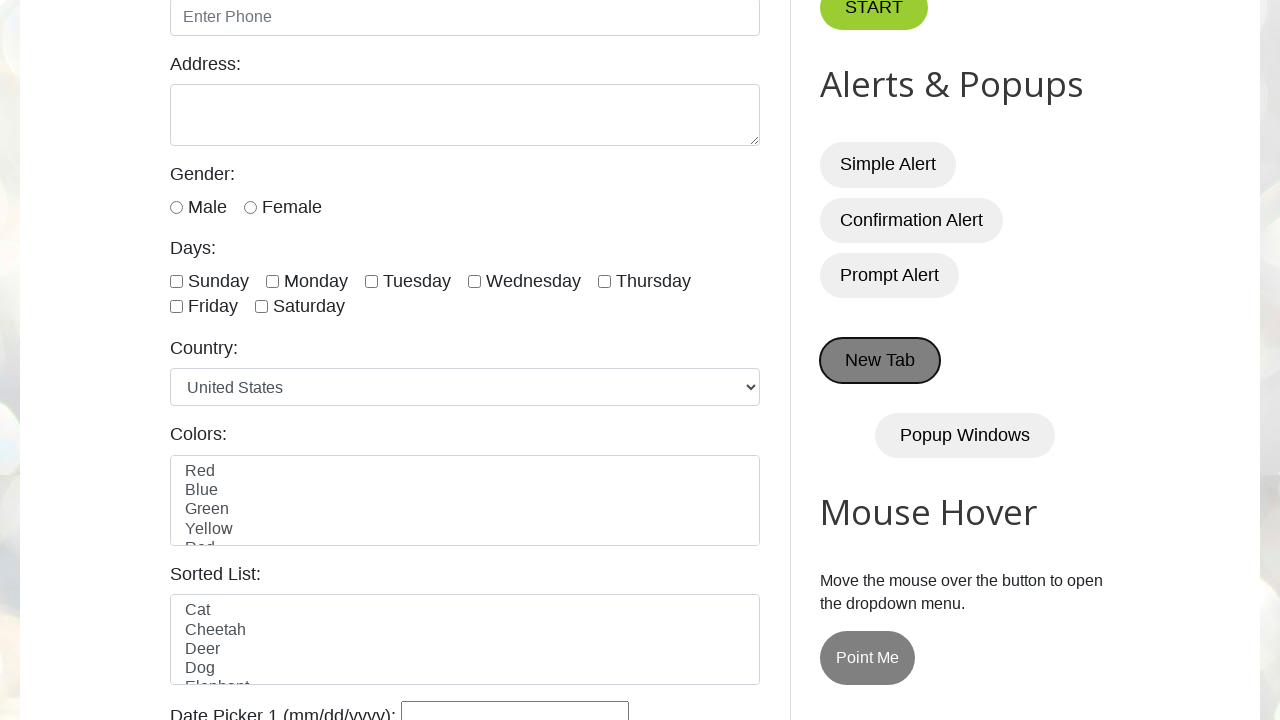

Switched to newly opened tab (child window)
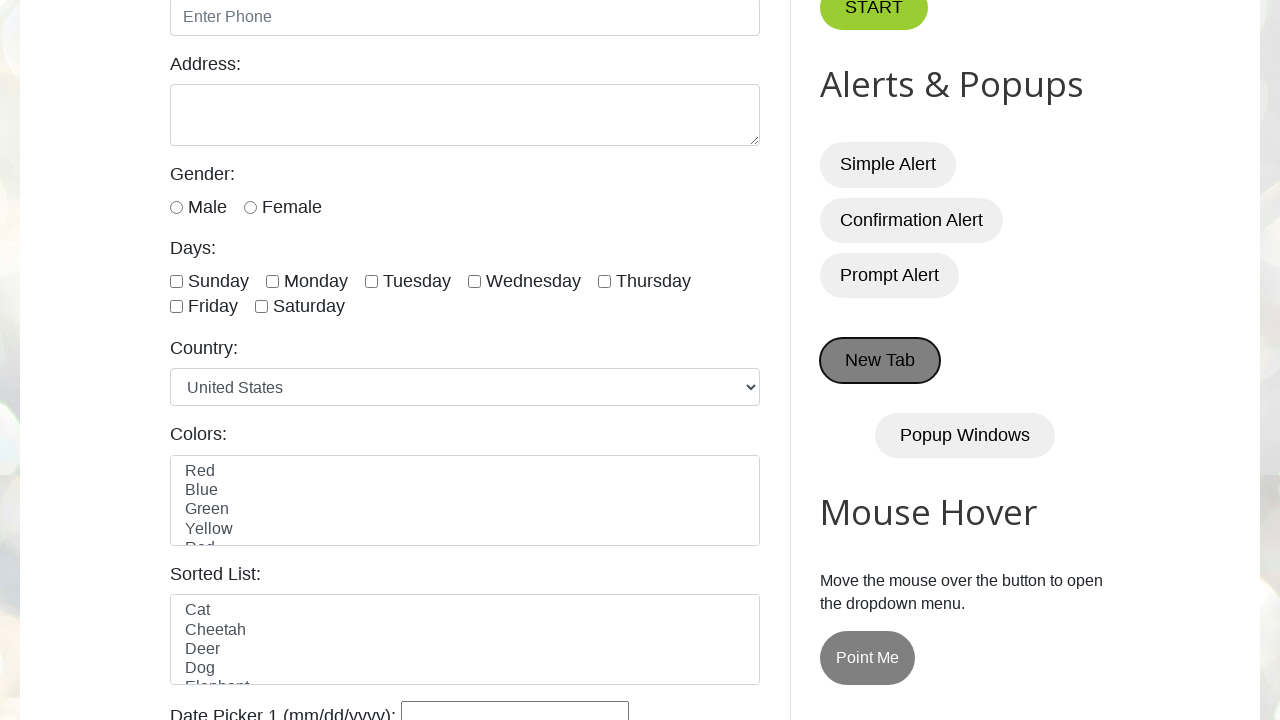

Waited for new tab to fully load
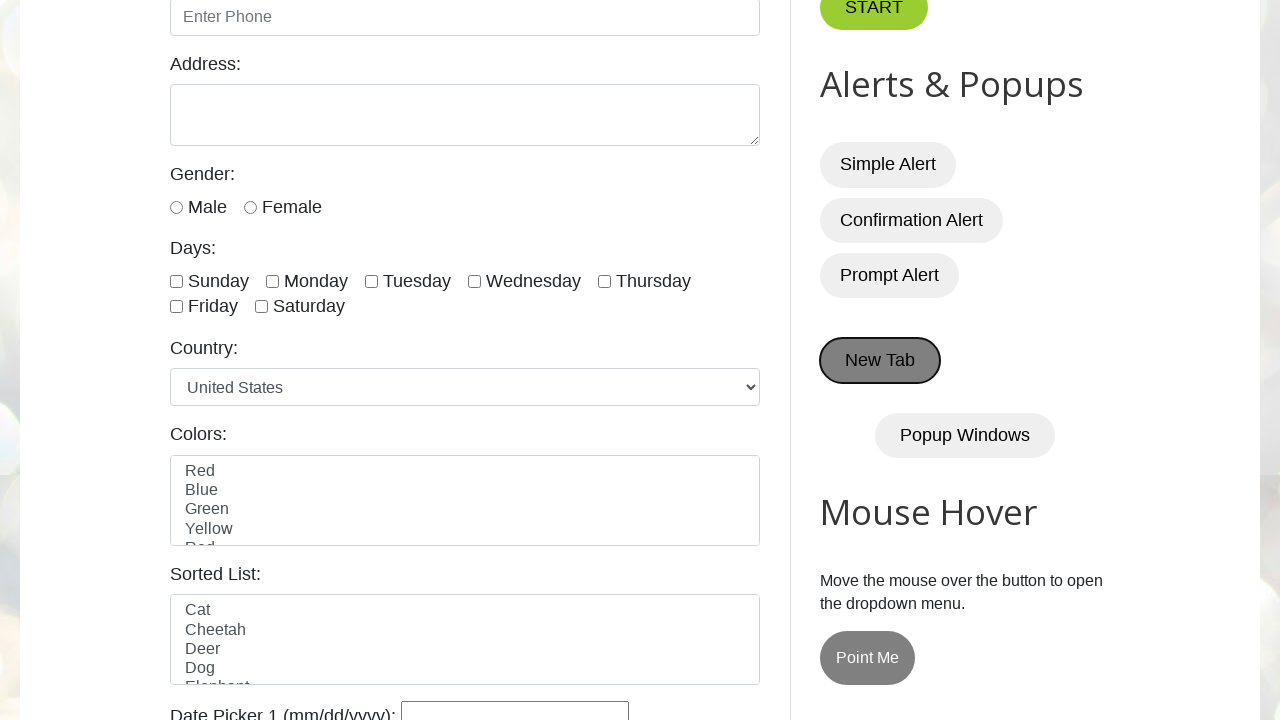

Closed the child tab
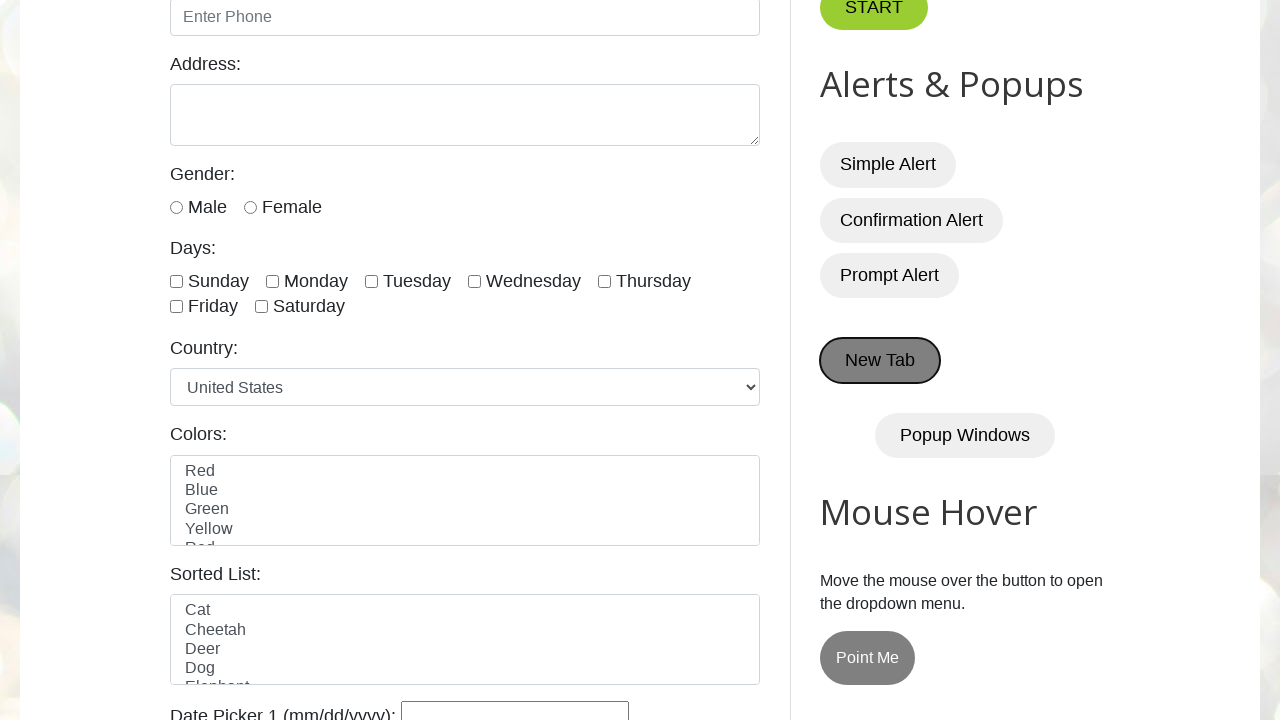

Verified parent tab is still loaded and active
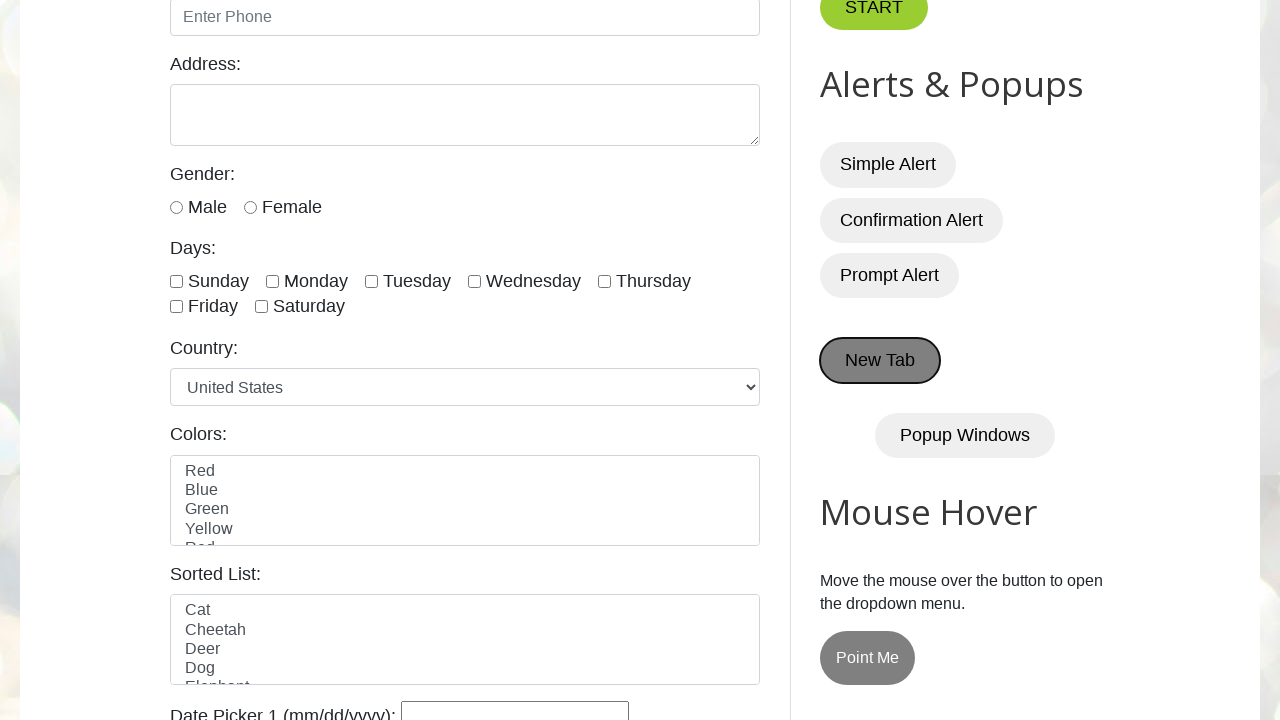

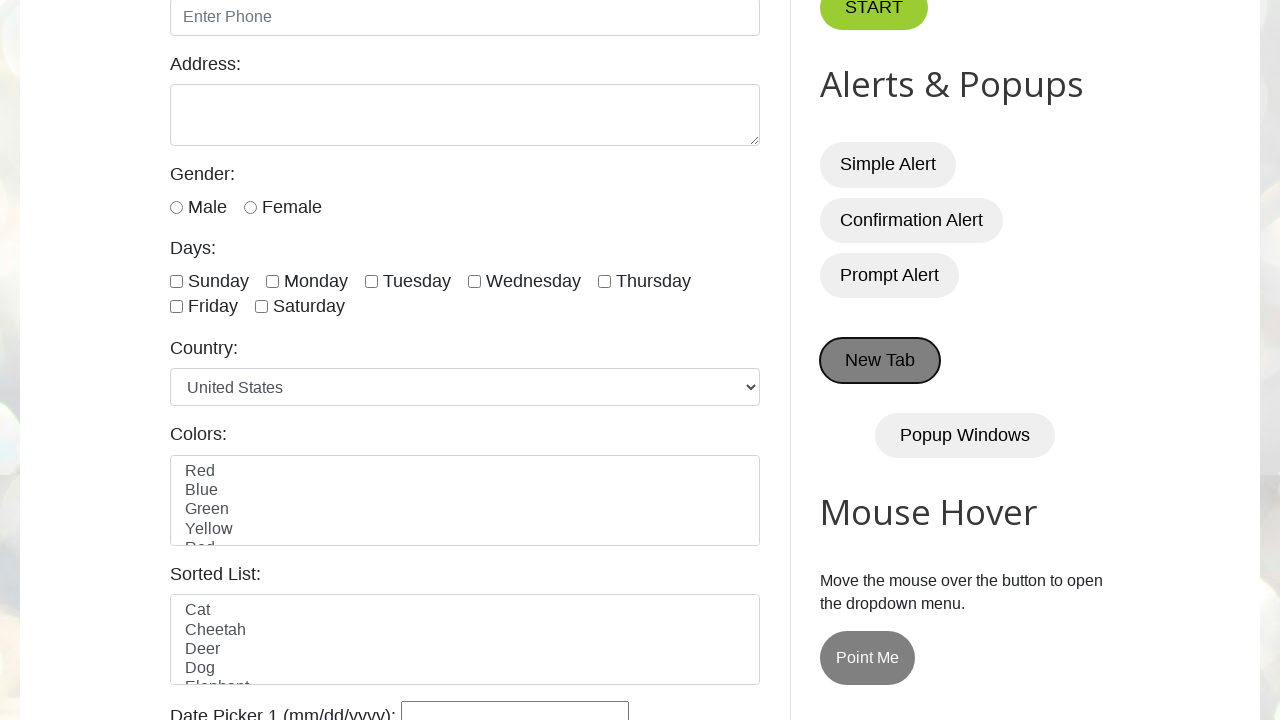